Tests context menu functionality by right-clicking an element and interacting with each menu option, handling alert dialogs that appear

Starting URL: http://swisnl.github.io/jQuery-contextMenu/demo.html

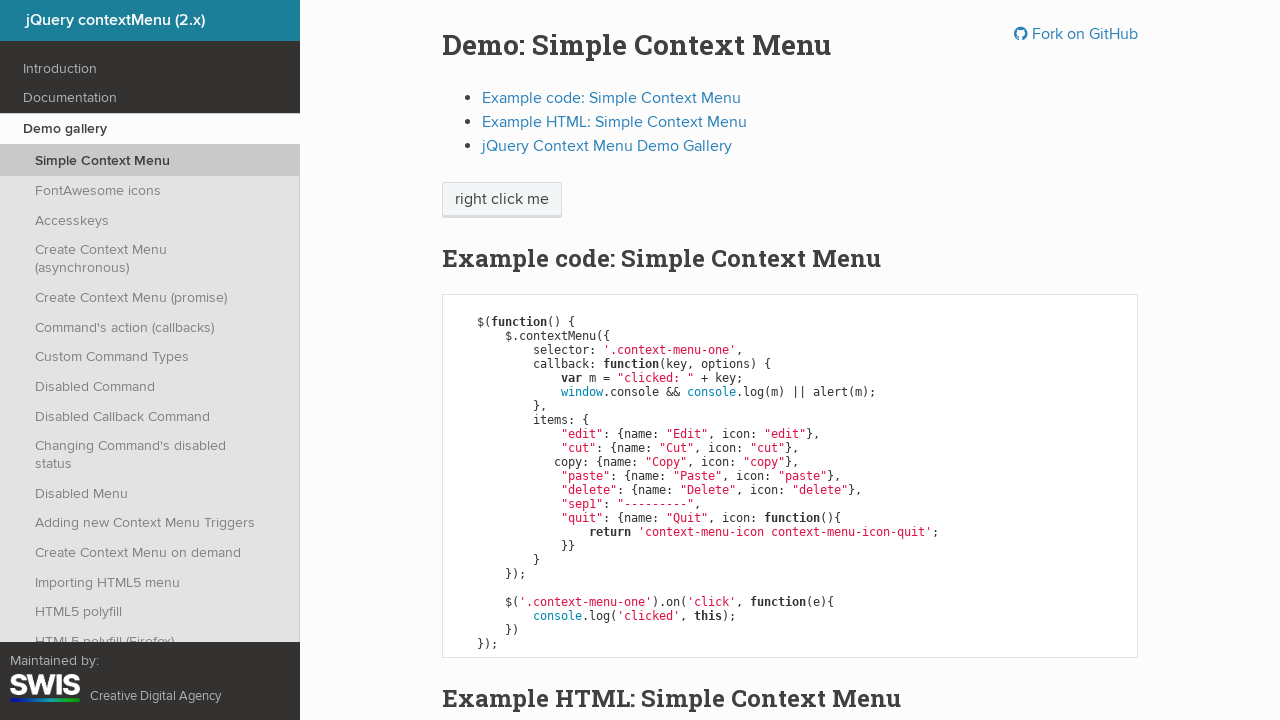

Right-clicked on context menu element (iteration 1) at (502, 200) on span.context-menu-one
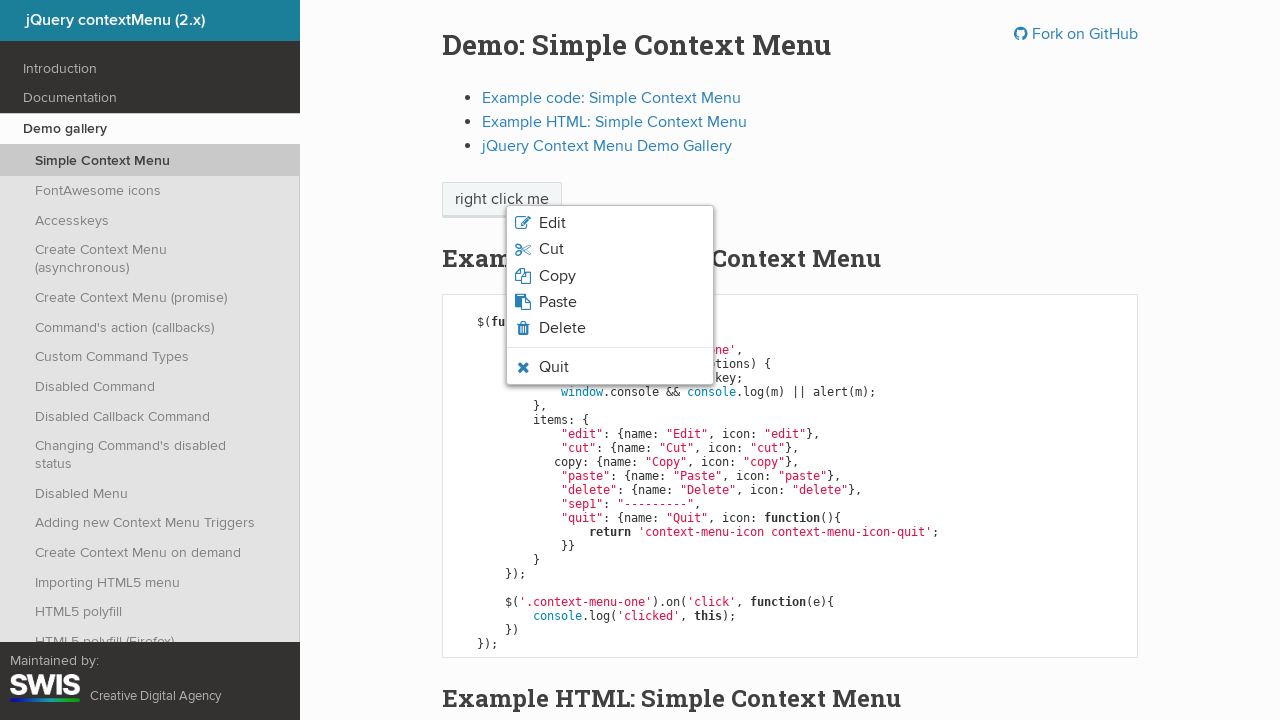

Clicked on context menu item 1 at (552, 223) on //li[contains(@class,'context-menu-icon')][1]/span[1]
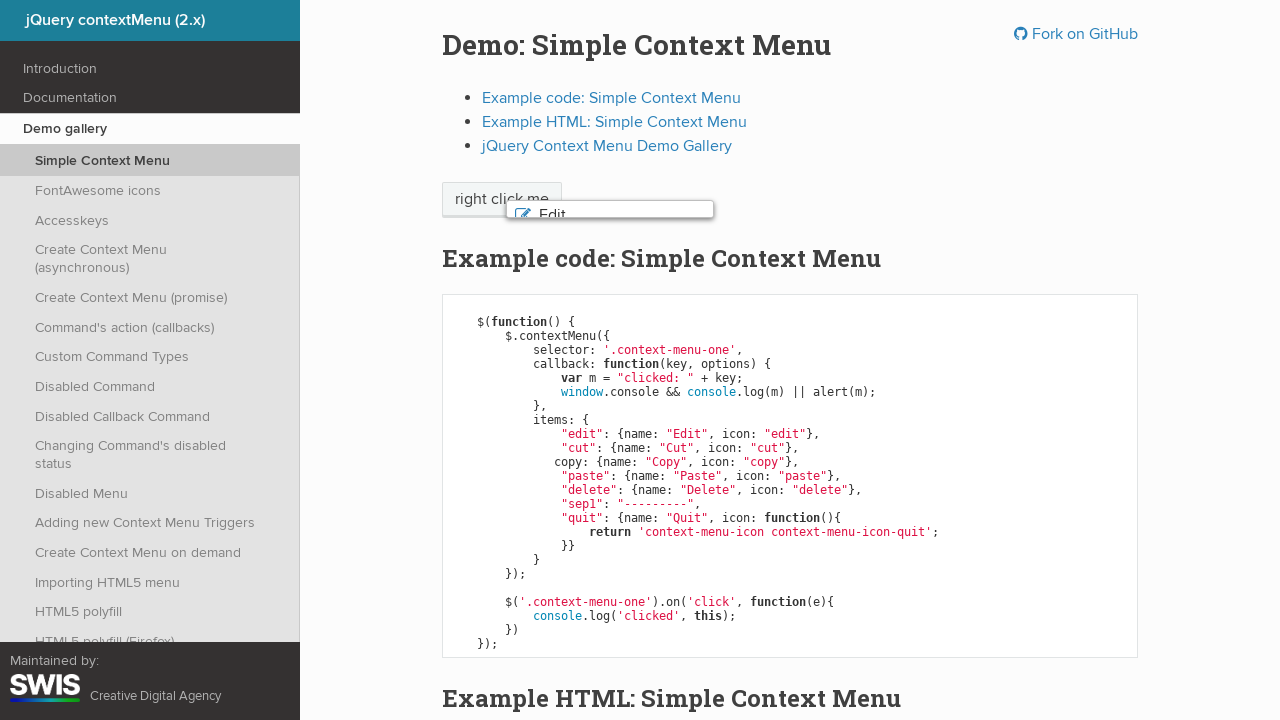

Alert dialog handler registered and accepted for menu item 1
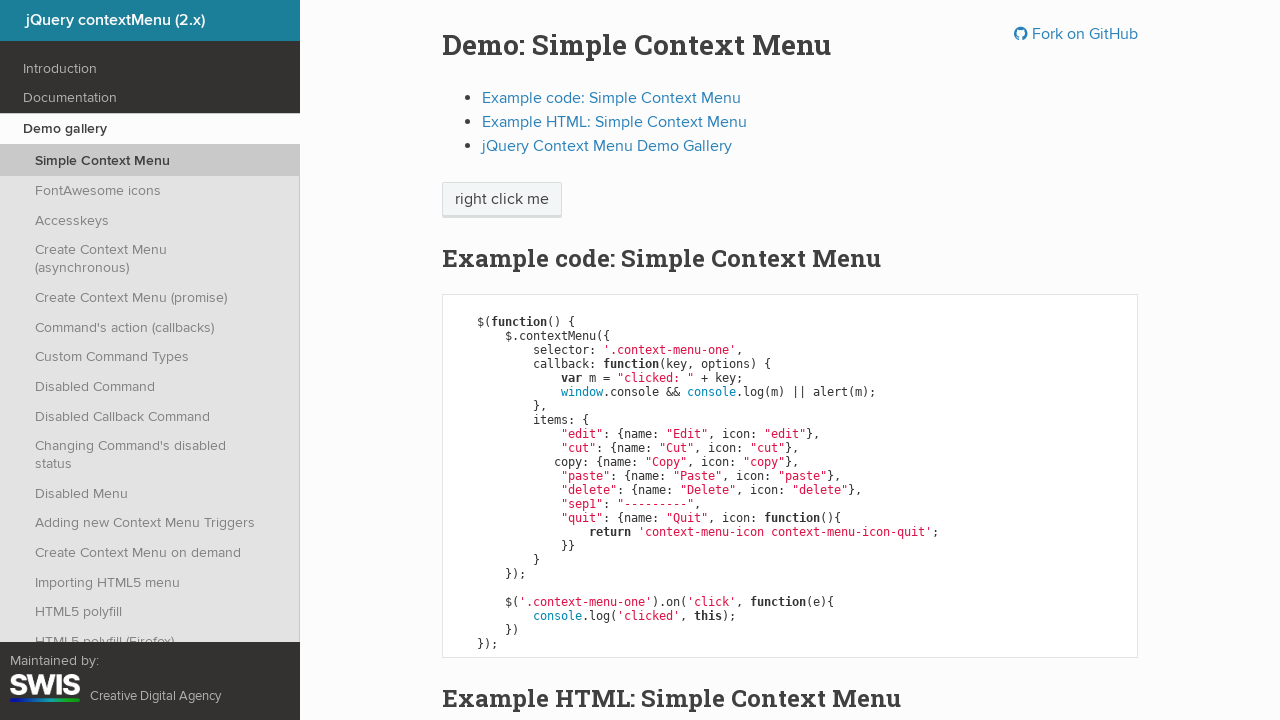

Right-clicked on context menu element (iteration 2) at (502, 200) on span.context-menu-one
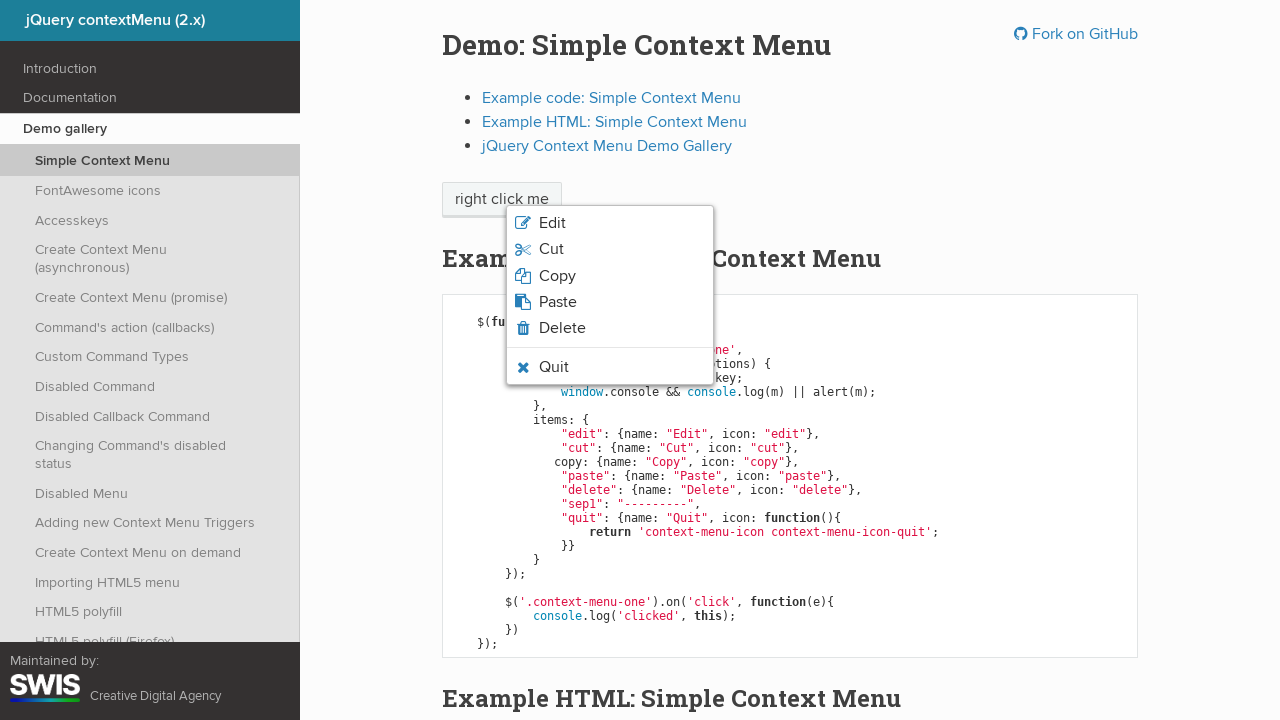

Clicked on context menu item 2 at (551, 249) on //li[contains(@class,'context-menu-icon')][2]/span[1]
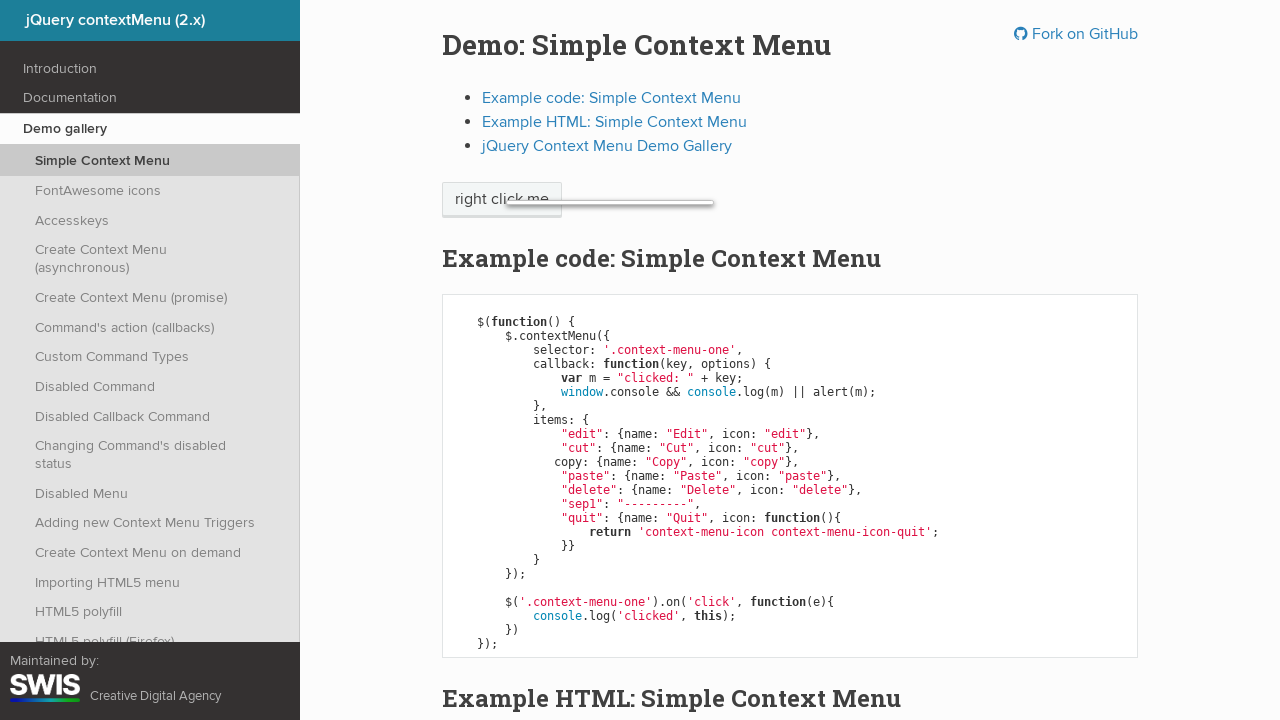

Alert dialog handler registered and accepted for menu item 2
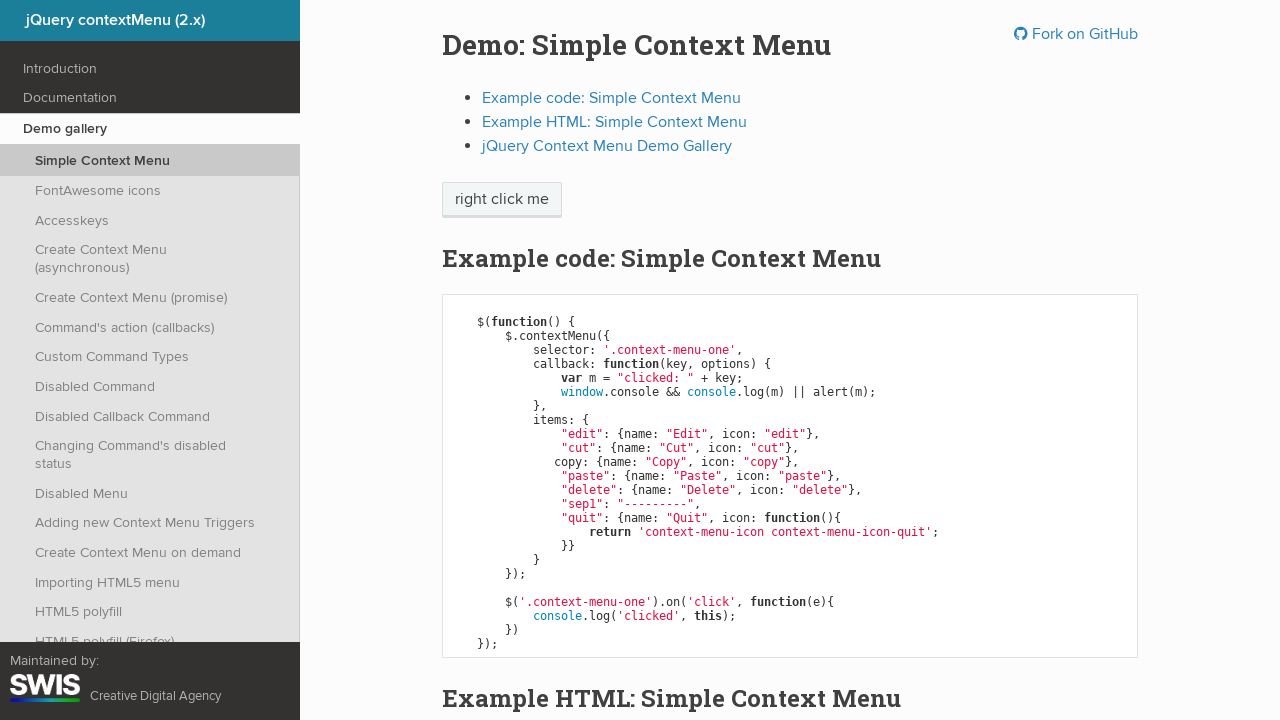

Right-clicked on context menu element (iteration 3) at (502, 200) on span.context-menu-one
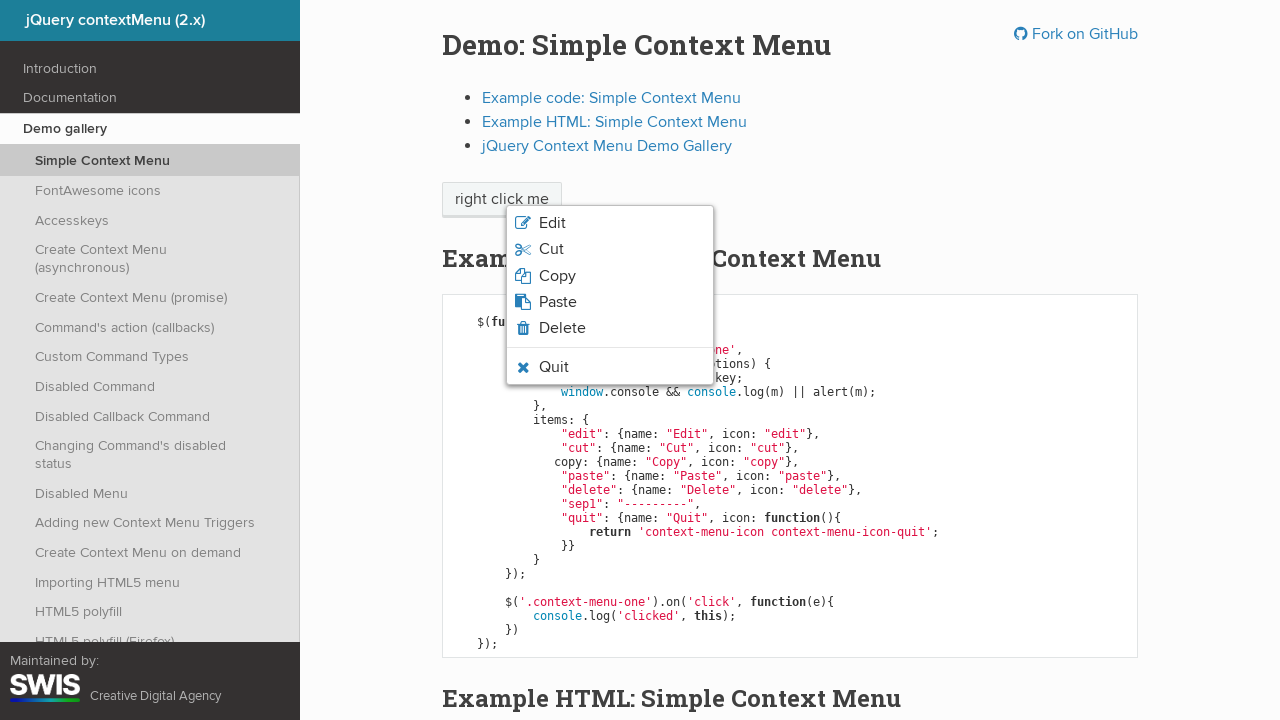

Clicked on context menu item 3 at (557, 276) on //li[contains(@class,'context-menu-icon')][3]/span[1]
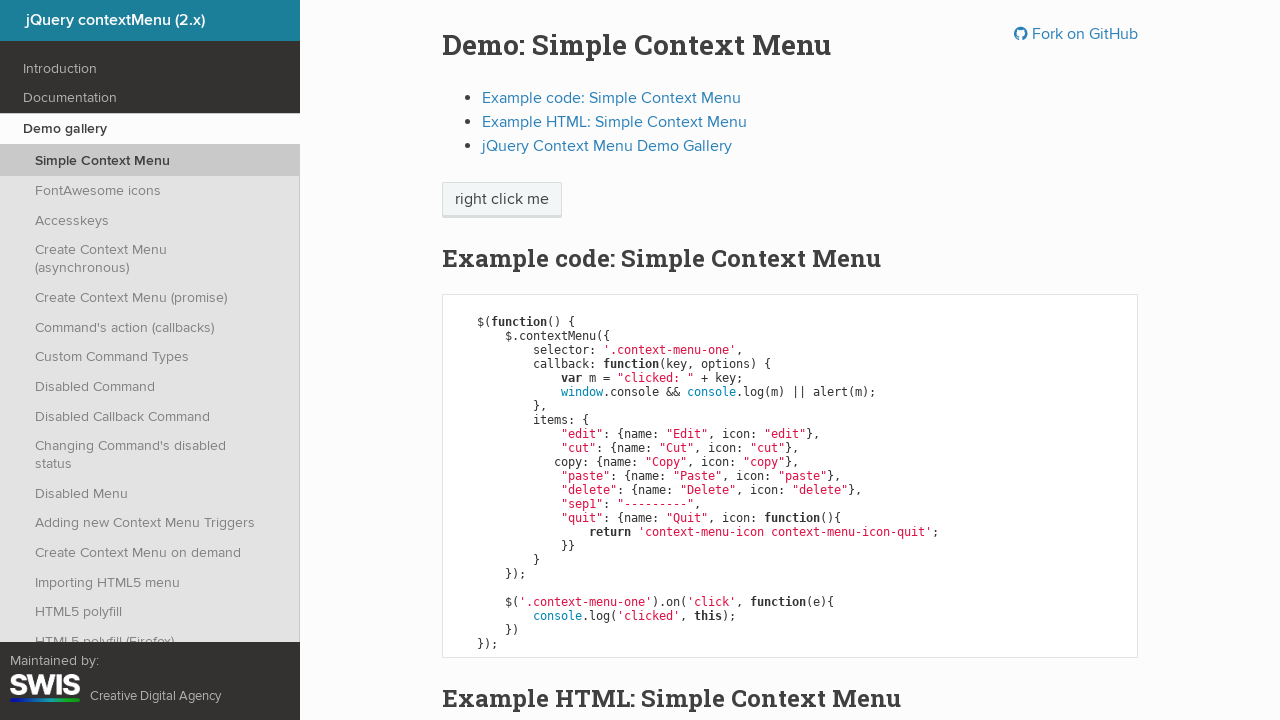

Alert dialog handler registered and accepted for menu item 3
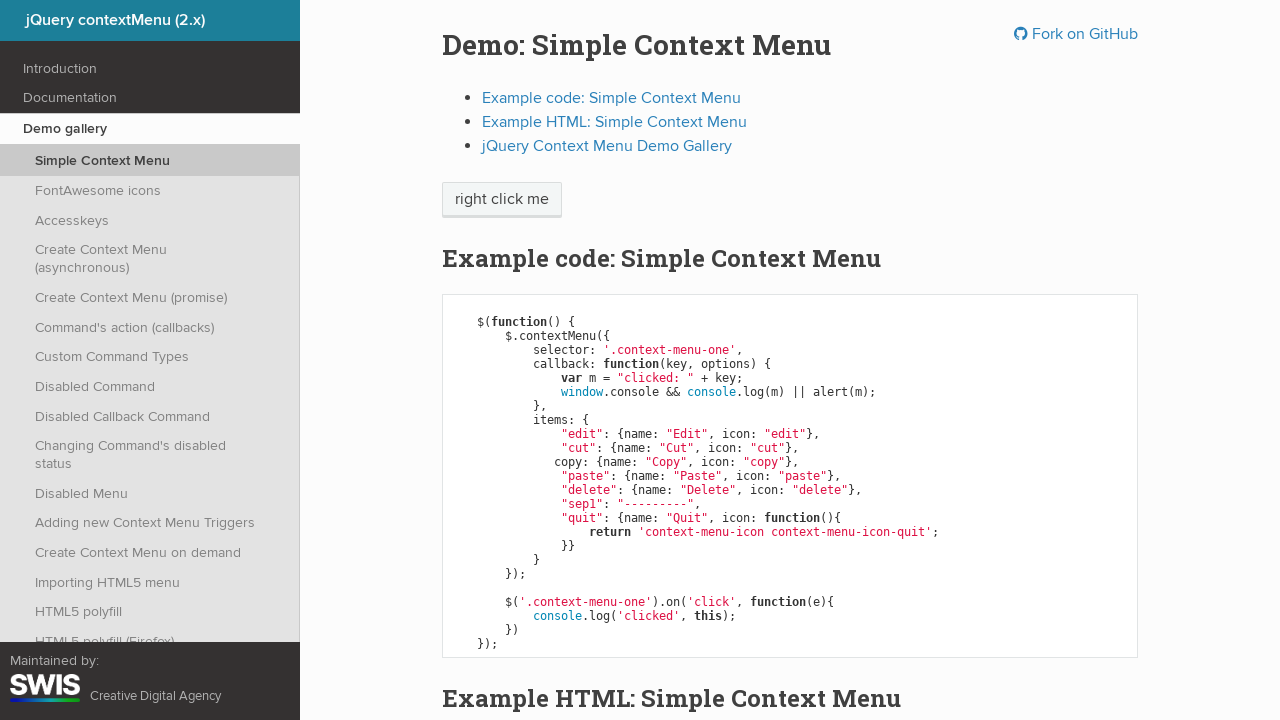

Right-clicked on context menu element (iteration 4) at (502, 200) on span.context-menu-one
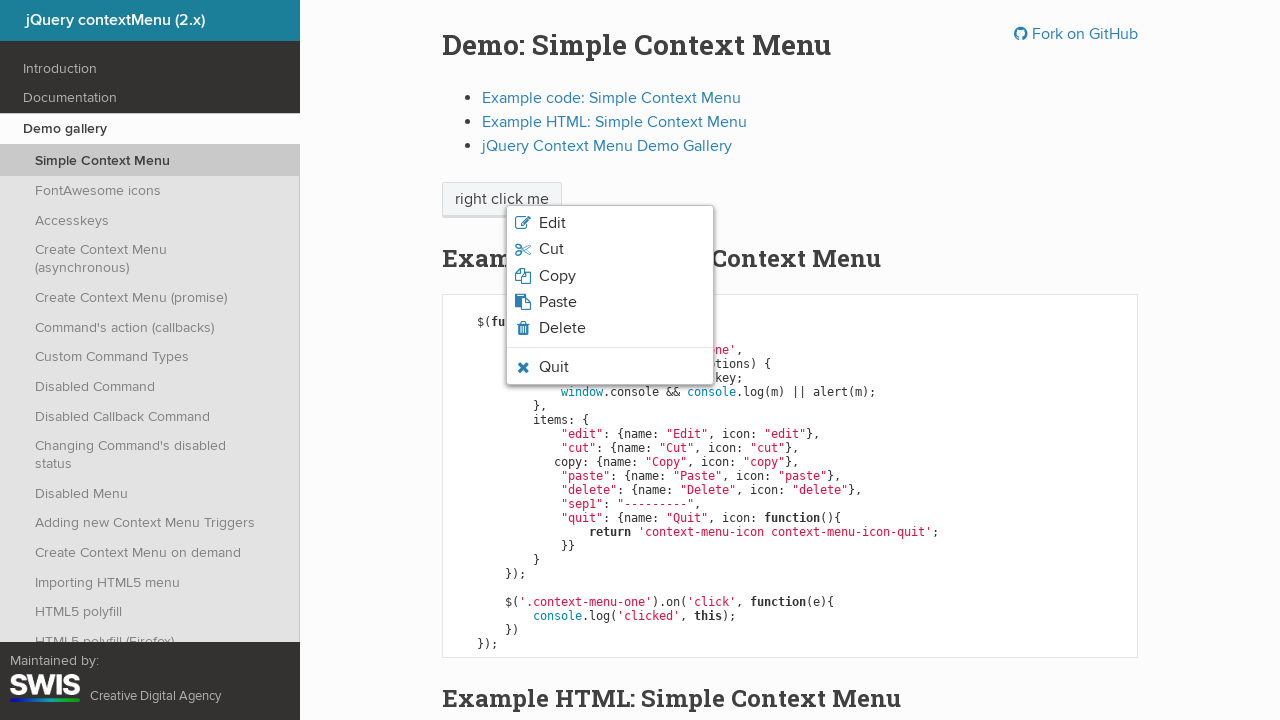

Clicked on context menu item 4 at (558, 302) on //li[contains(@class,'context-menu-icon')][4]/span[1]
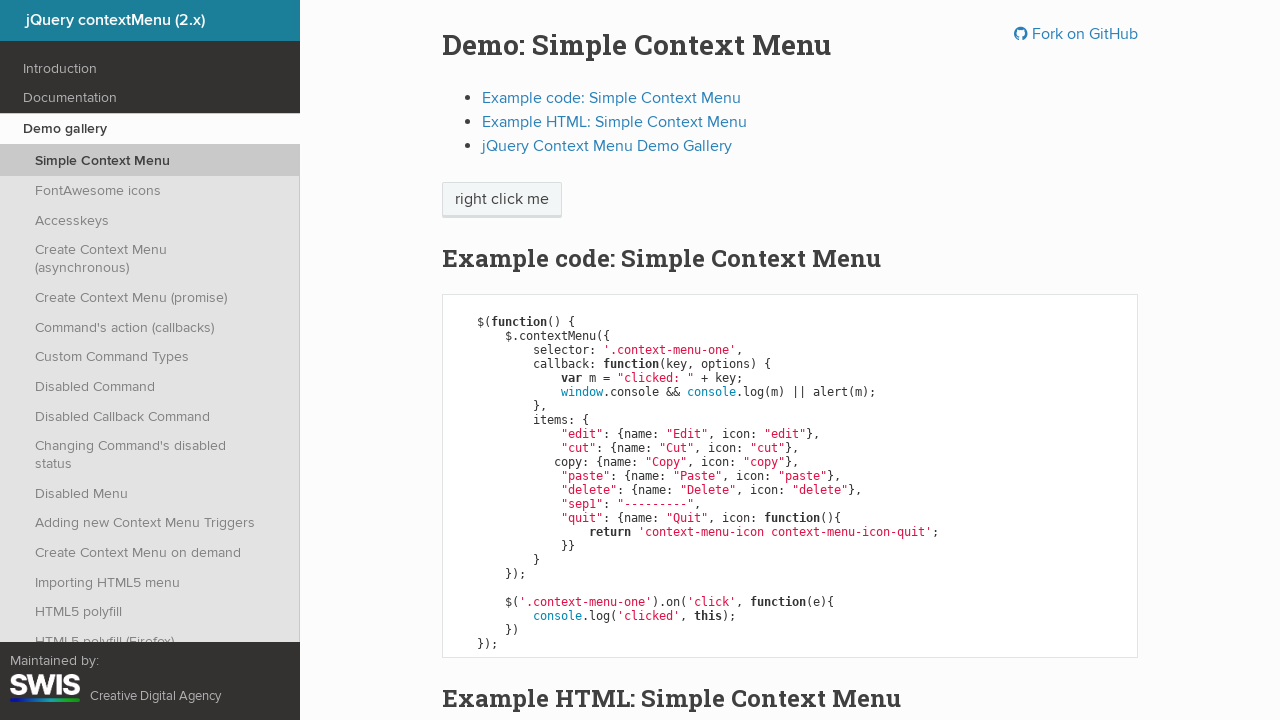

Alert dialog handler registered and accepted for menu item 4
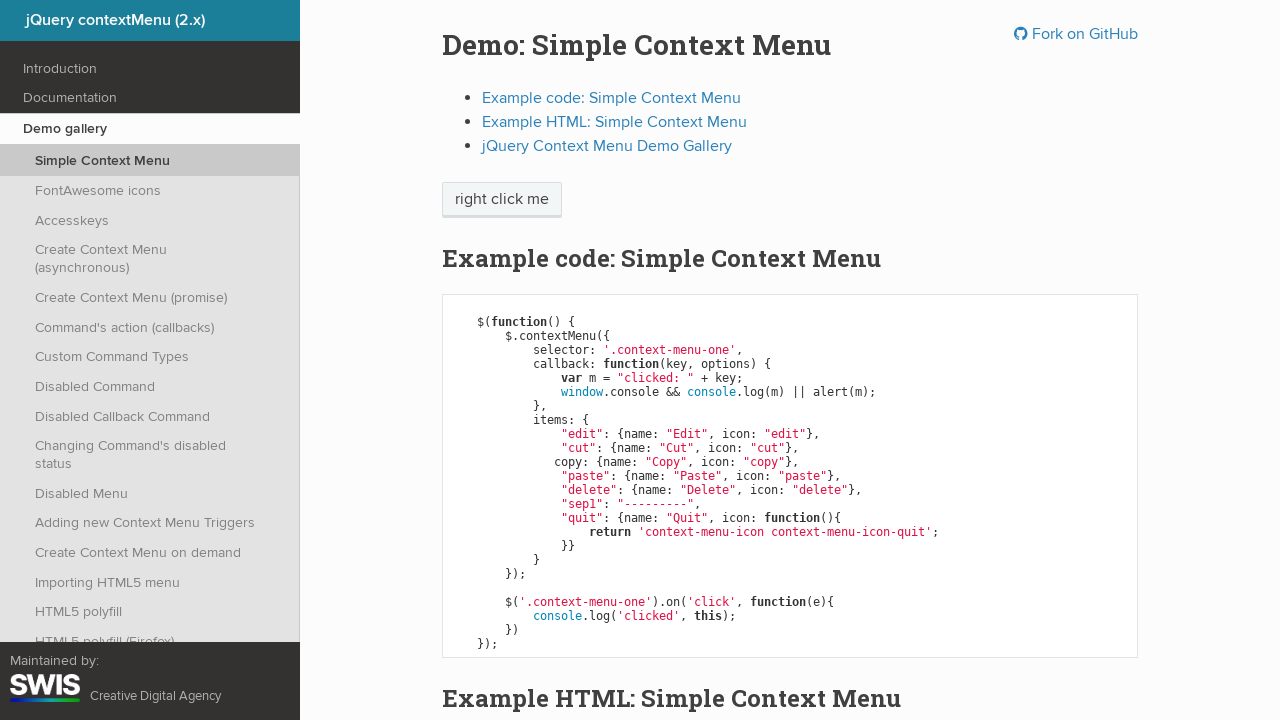

Right-clicked on context menu element (iteration 5) at (502, 200) on span.context-menu-one
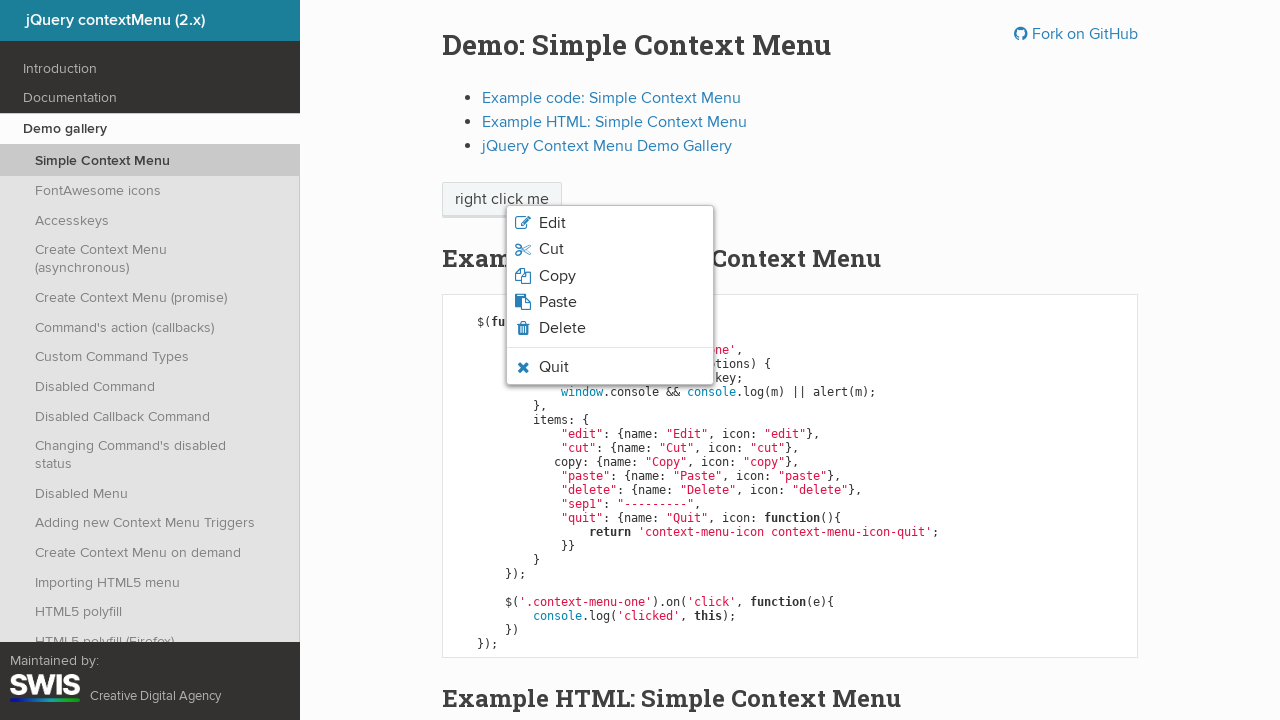

Clicked on context menu item 5 at (562, 328) on //li[contains(@class,'context-menu-icon')][5]/span[1]
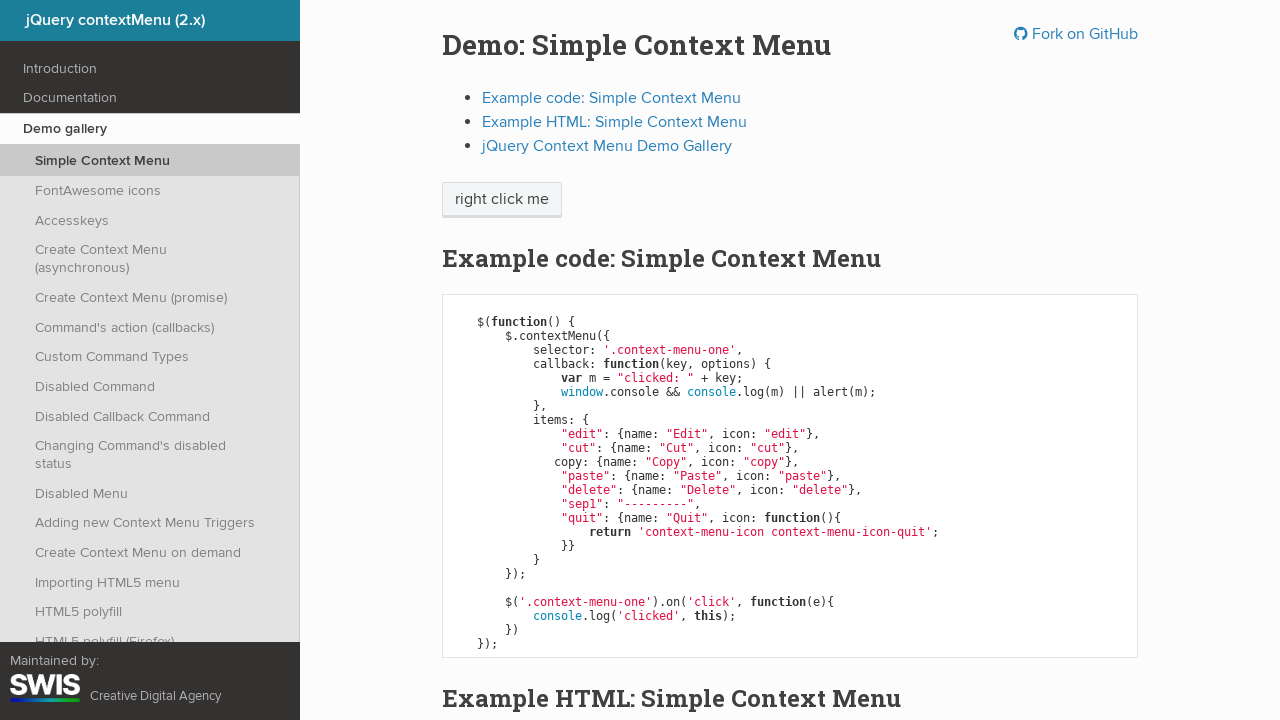

Alert dialog handler registered and accepted for menu item 5
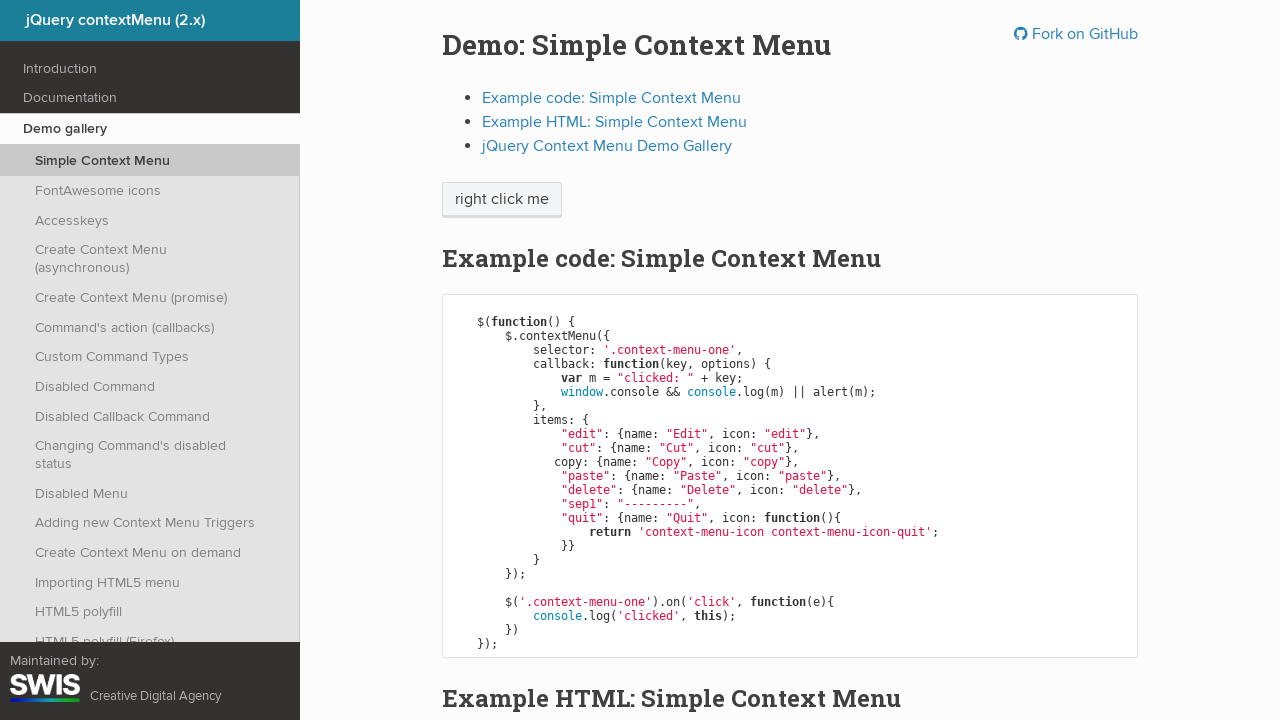

Right-clicked on context menu element (iteration 6) at (502, 200) on span.context-menu-one
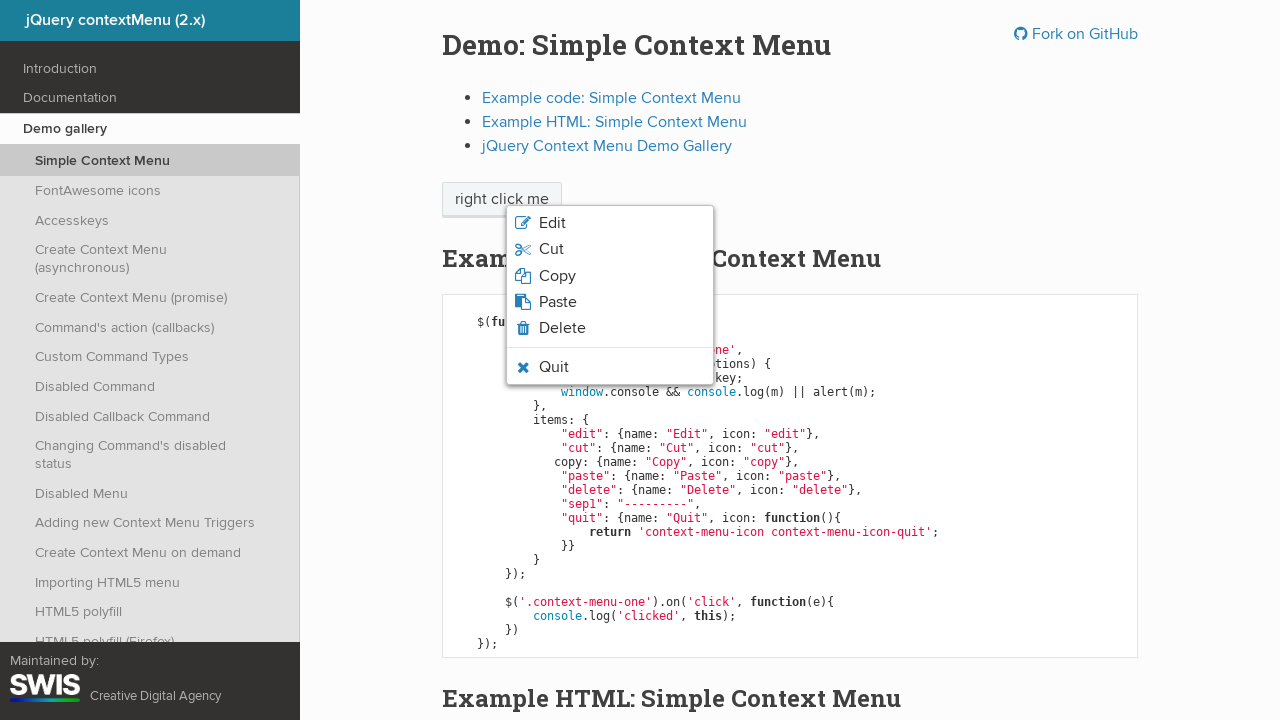

Clicked on context menu item 6 at (554, 367) on //li[contains(@class,'context-menu-icon')][6]/span[1]
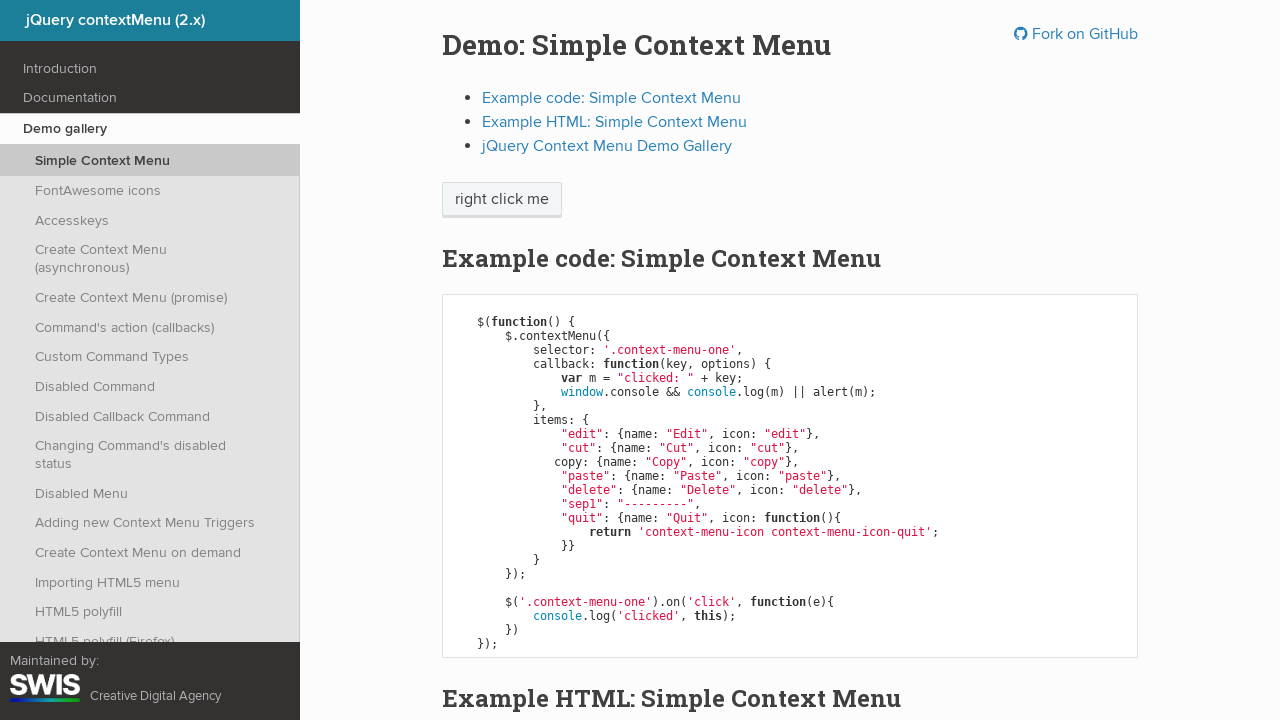

Alert dialog handler registered and accepted for menu item 6
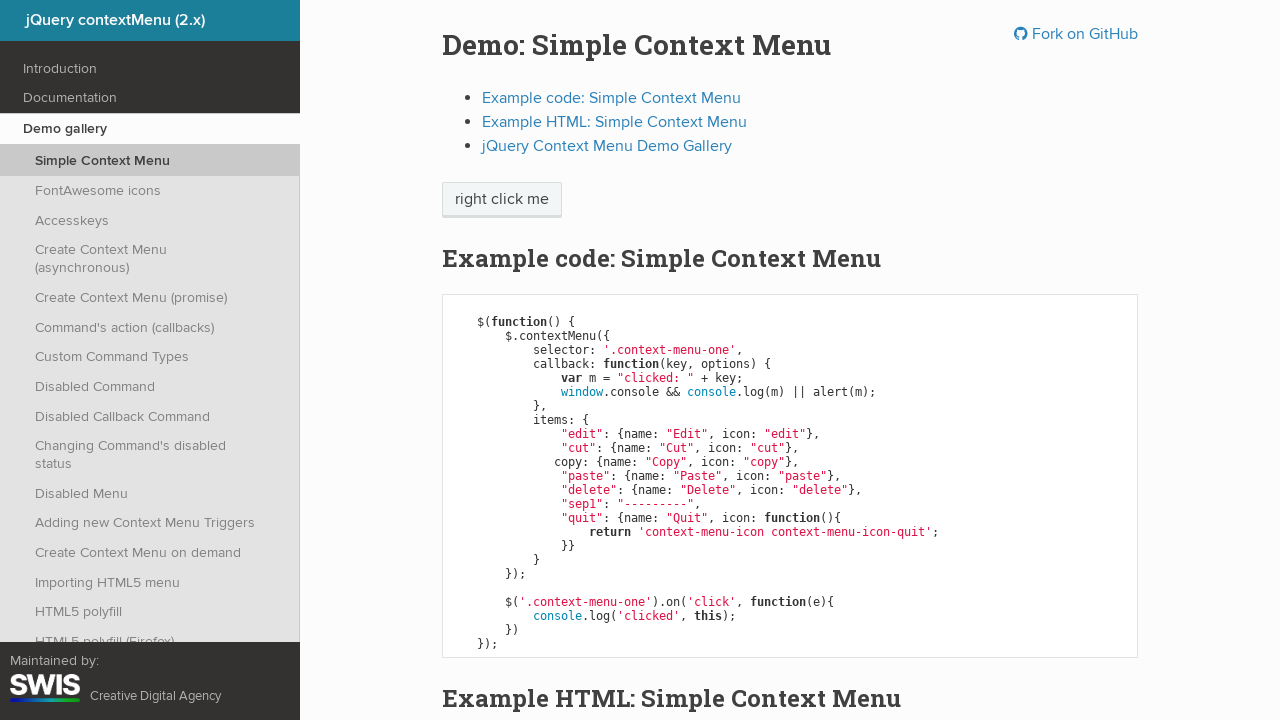

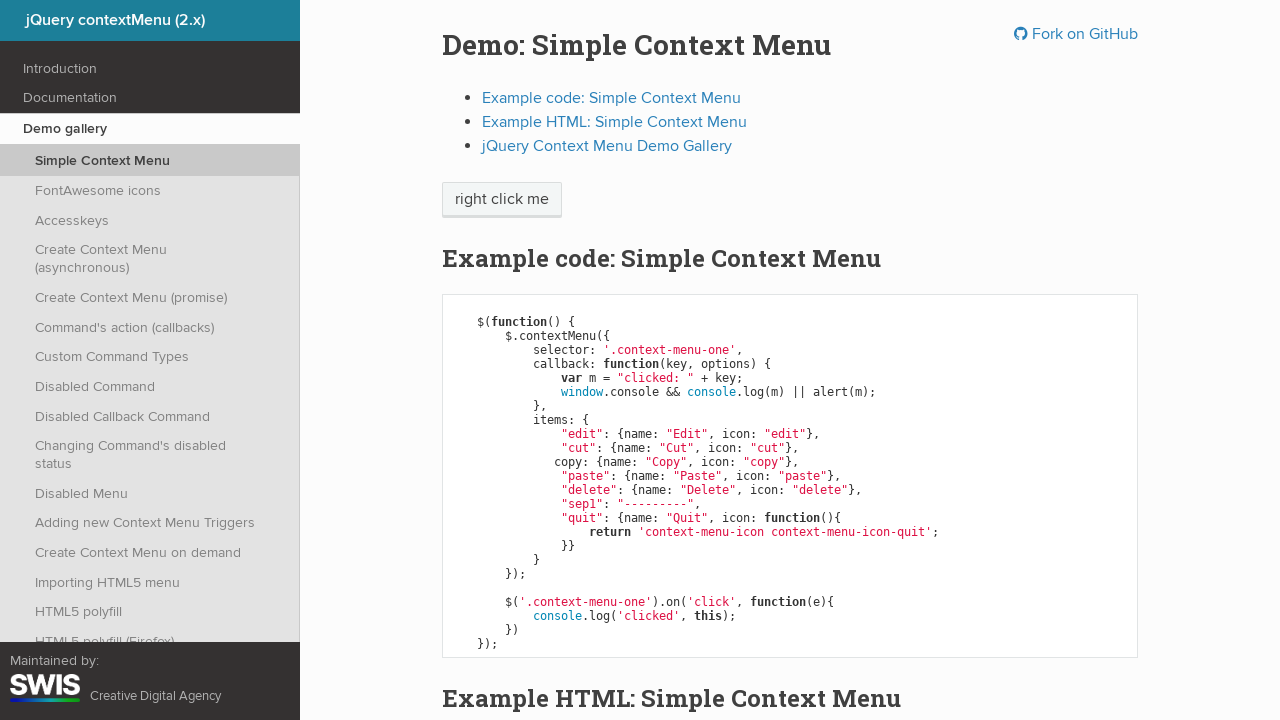